Tests iframe switching functionality on jQuery UI demo page by switching to a demo frame, filling an age input field, switching back to main content, and clicking the Draggable navigation link.

Starting URL: http://jqueryui.com/tooltip/

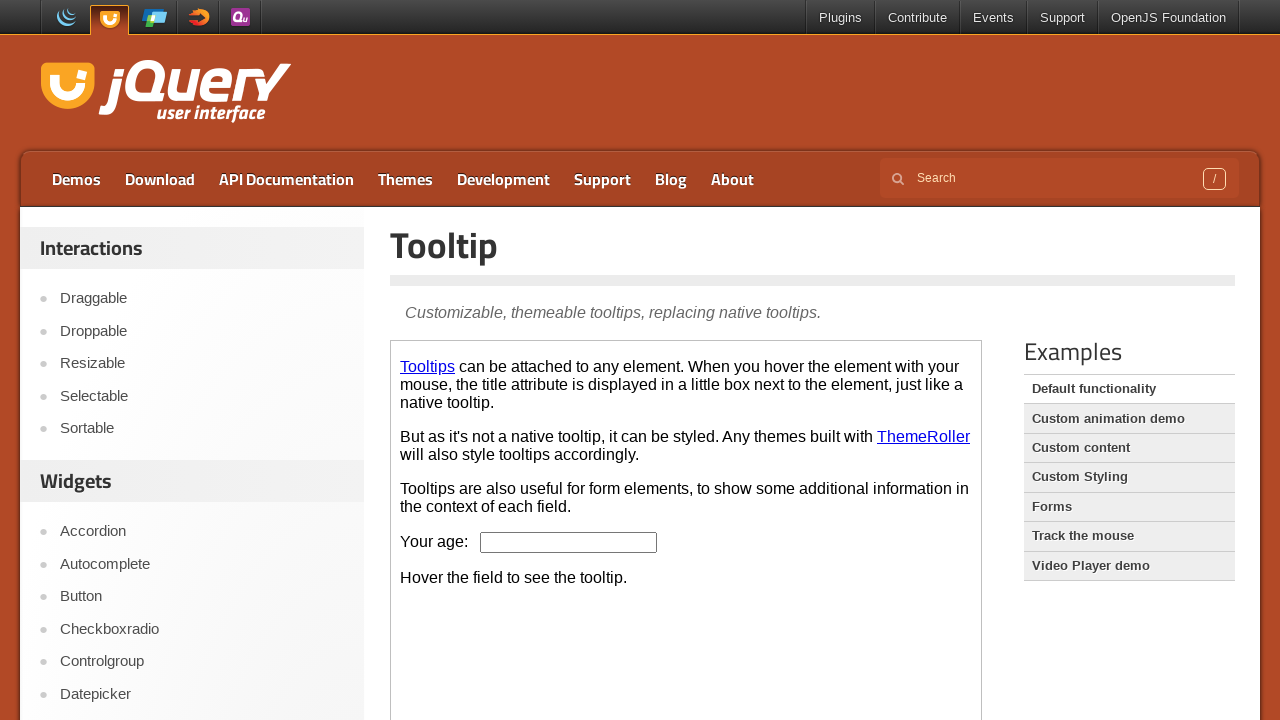

Located the demo iframe
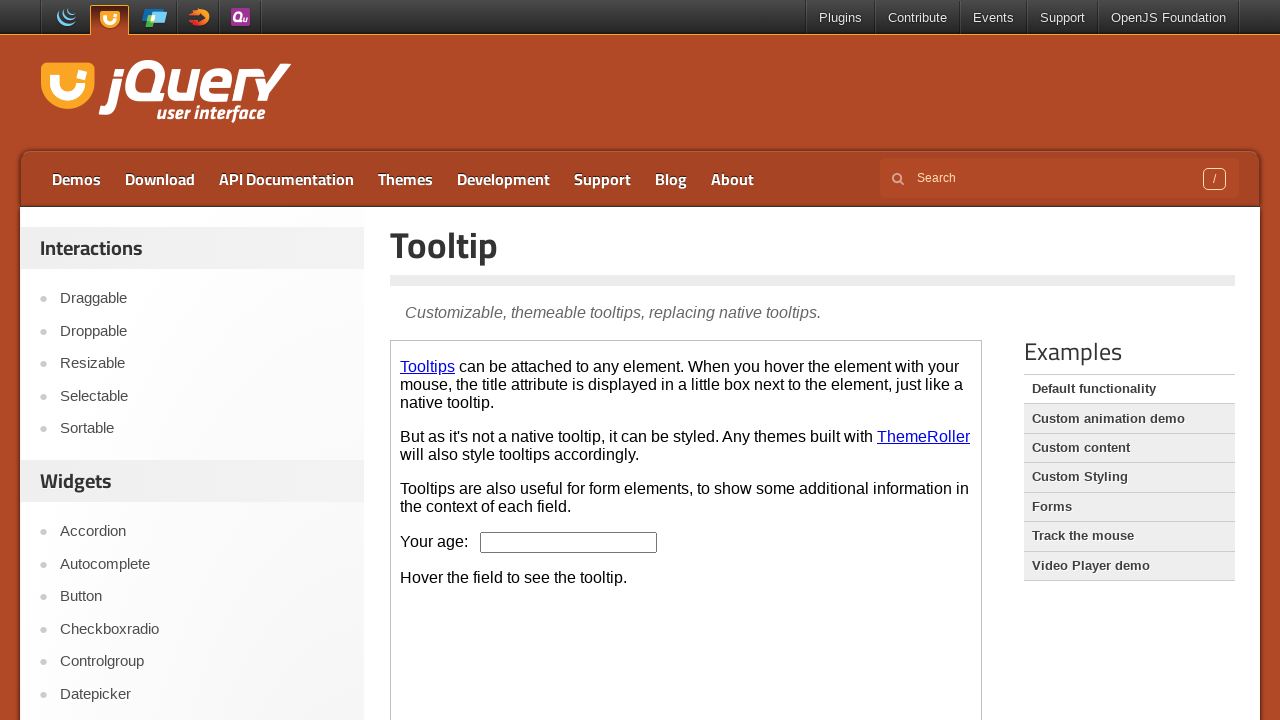

Filled age input field with '22' inside the demo iframe on .demo-frame >> internal:control=enter-frame >> #age
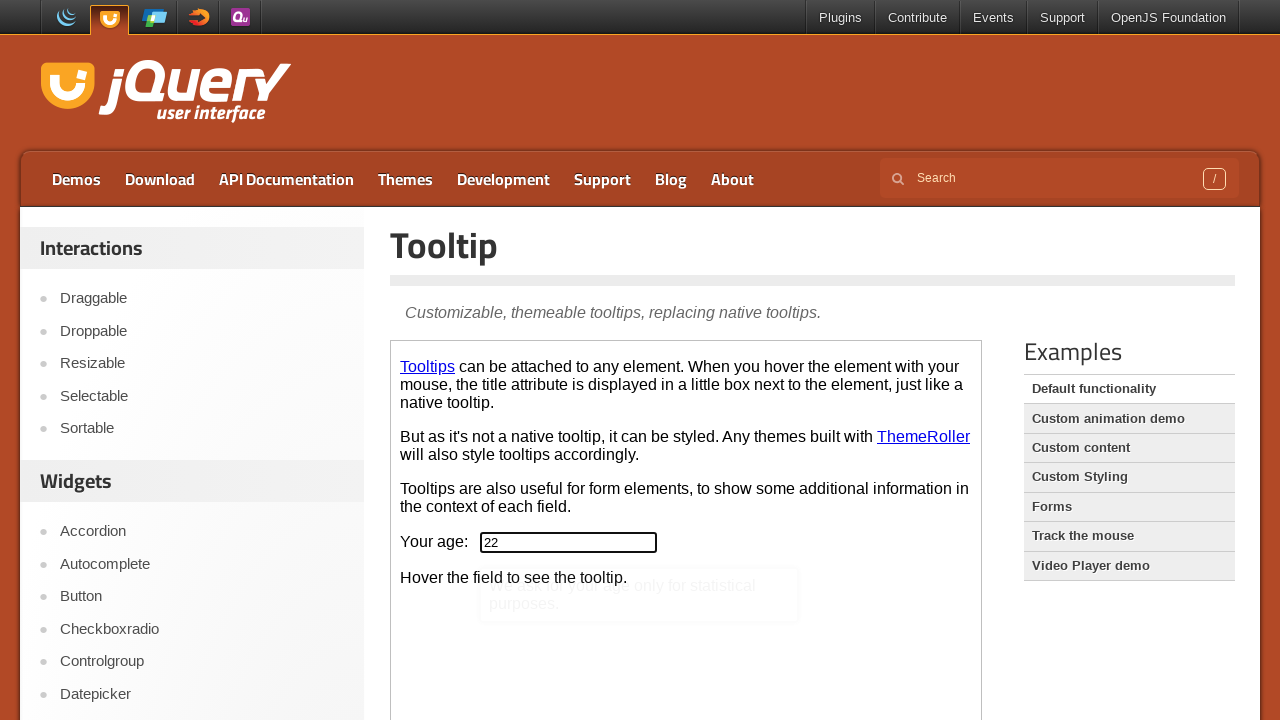

Clicked on the Draggable navigation link in the sidebar at (202, 299) on #sidebar a:has-text('Draggable')
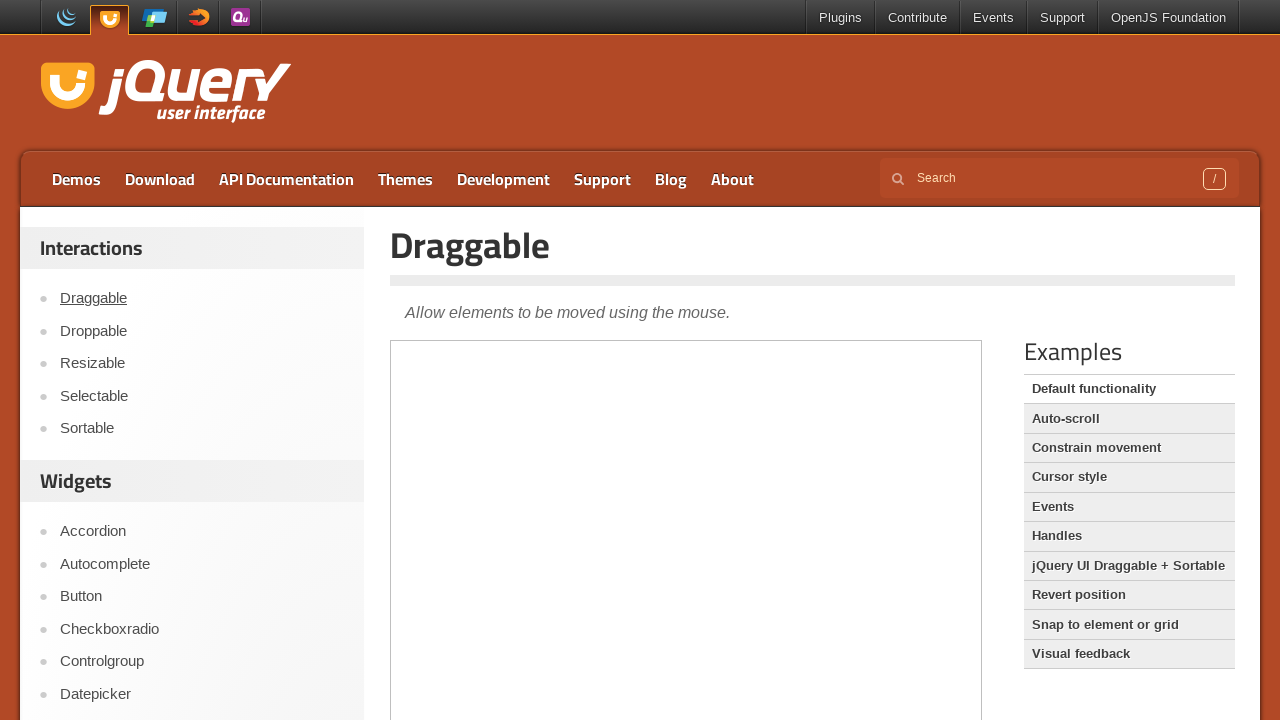

Navigation completed and page reached networkidle state
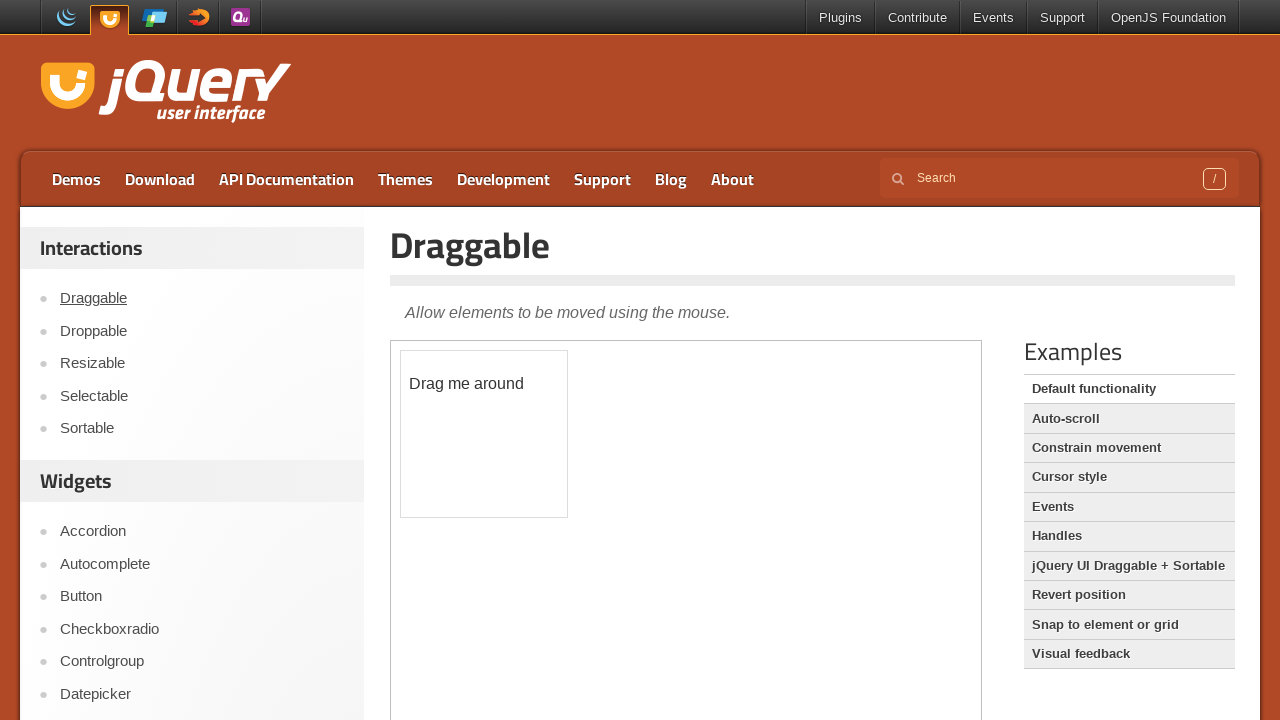

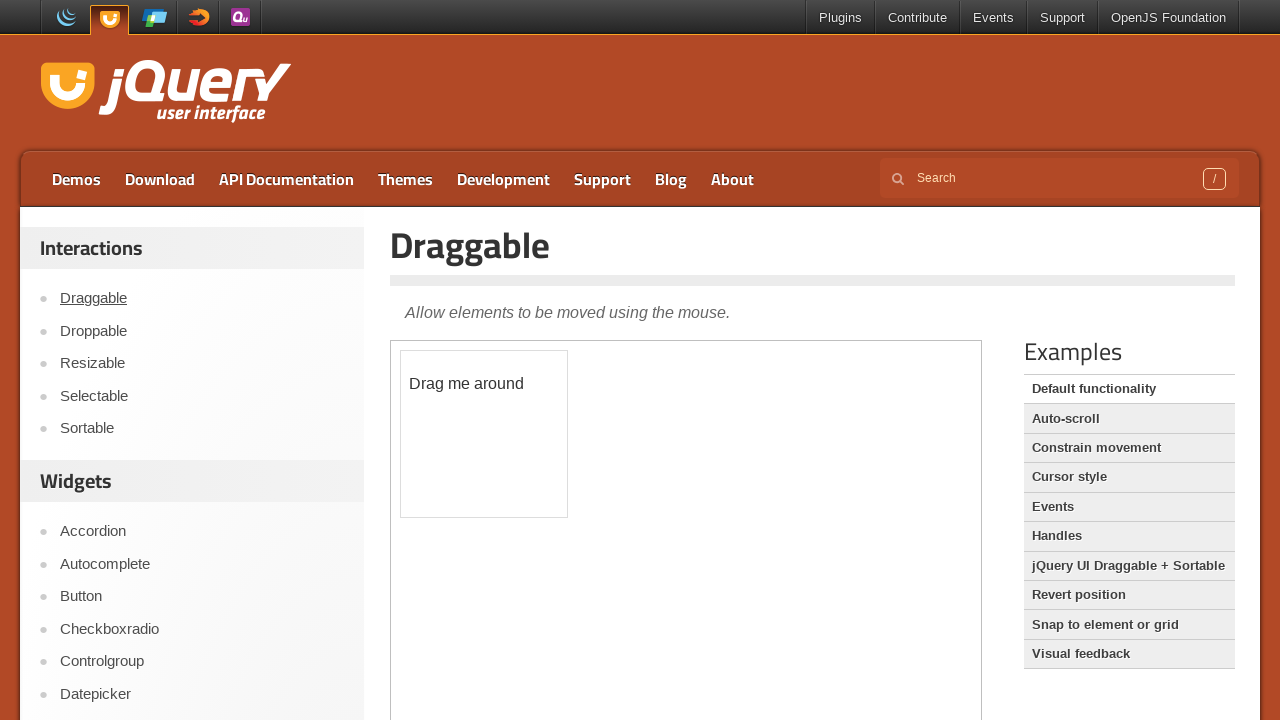